Tests keyboard input by sending a TAB key using keyboard actions and verifying the result text displays the correct key pressed.

Starting URL: http://the-internet.herokuapp.com/key_presses

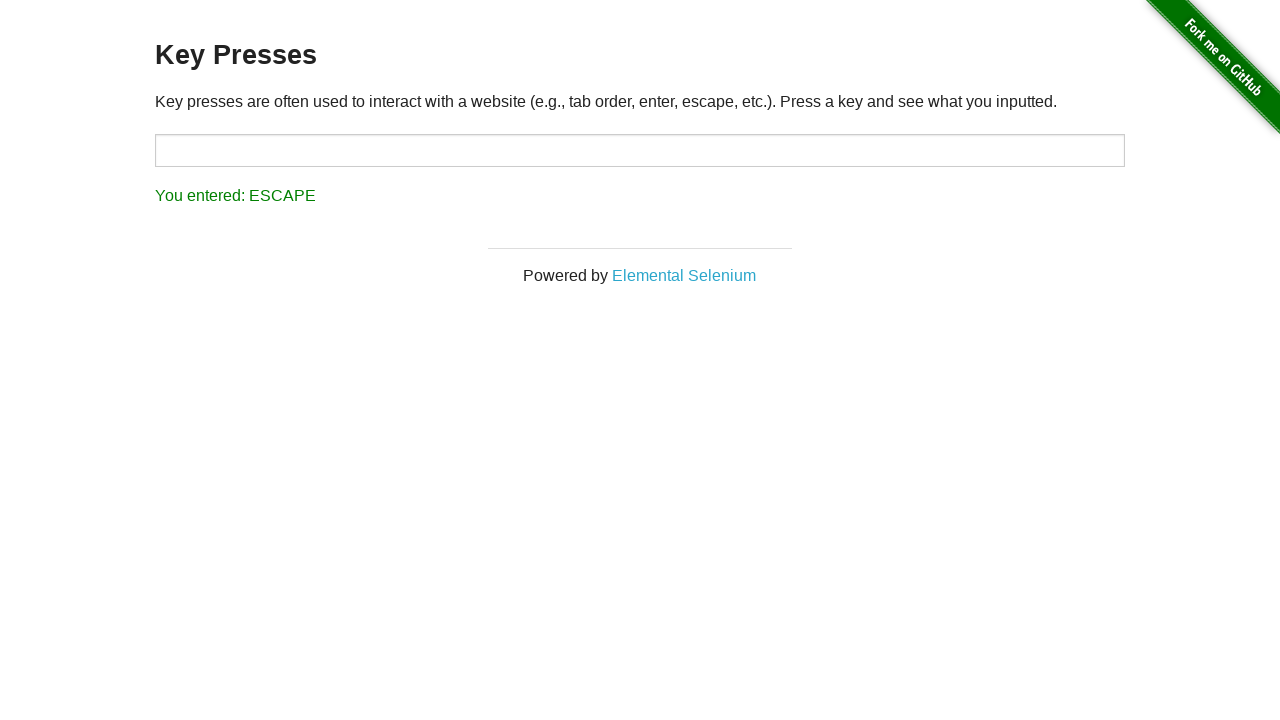

Pressed TAB key using keyboard action
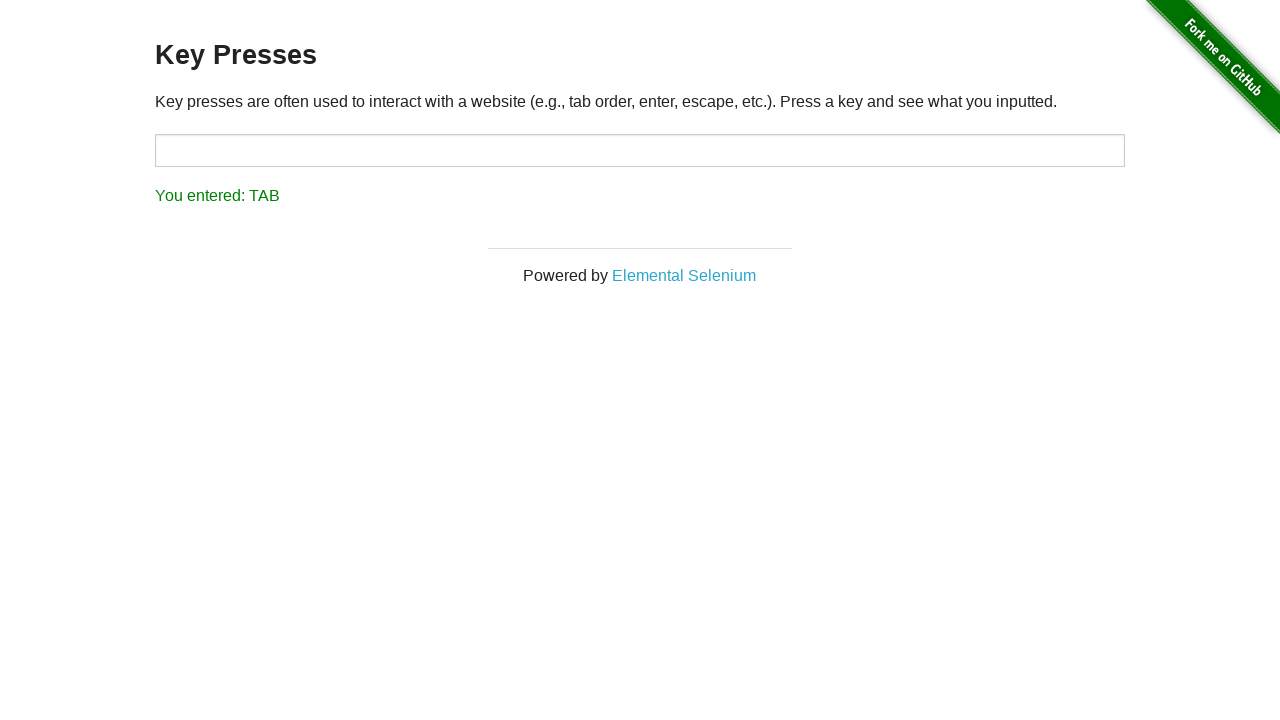

Result text element loaded
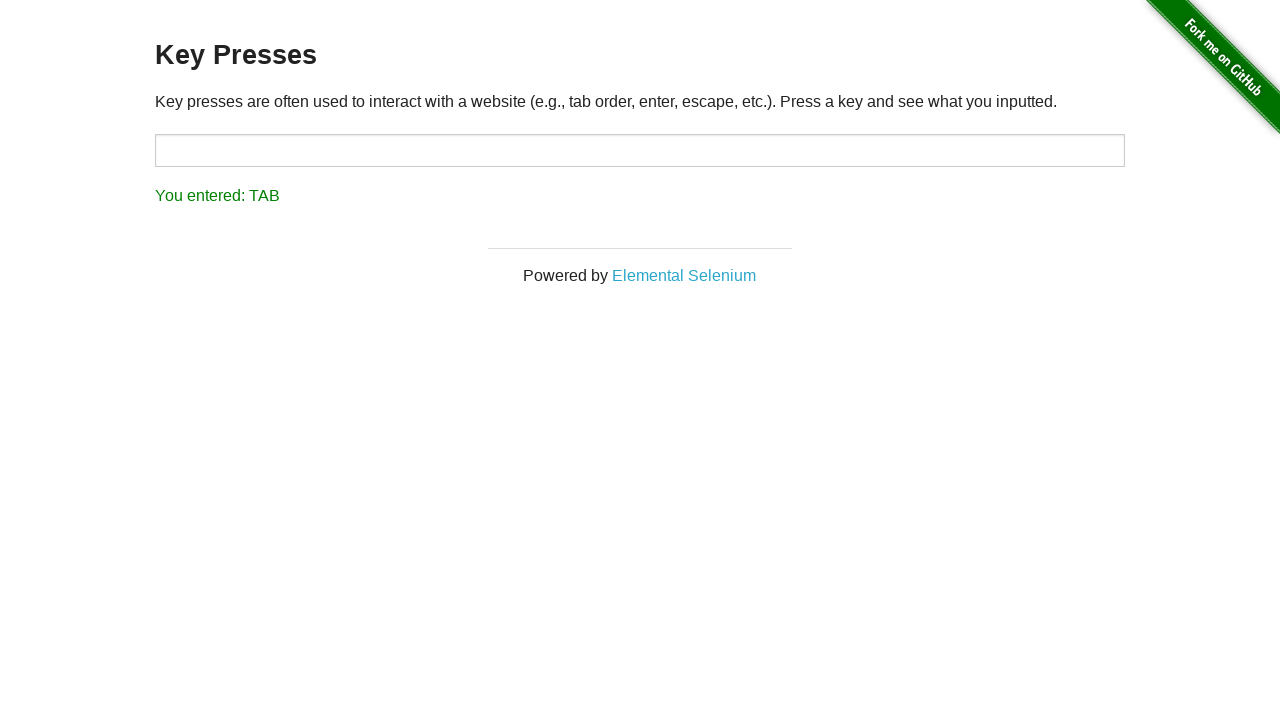

Retrieved result text content
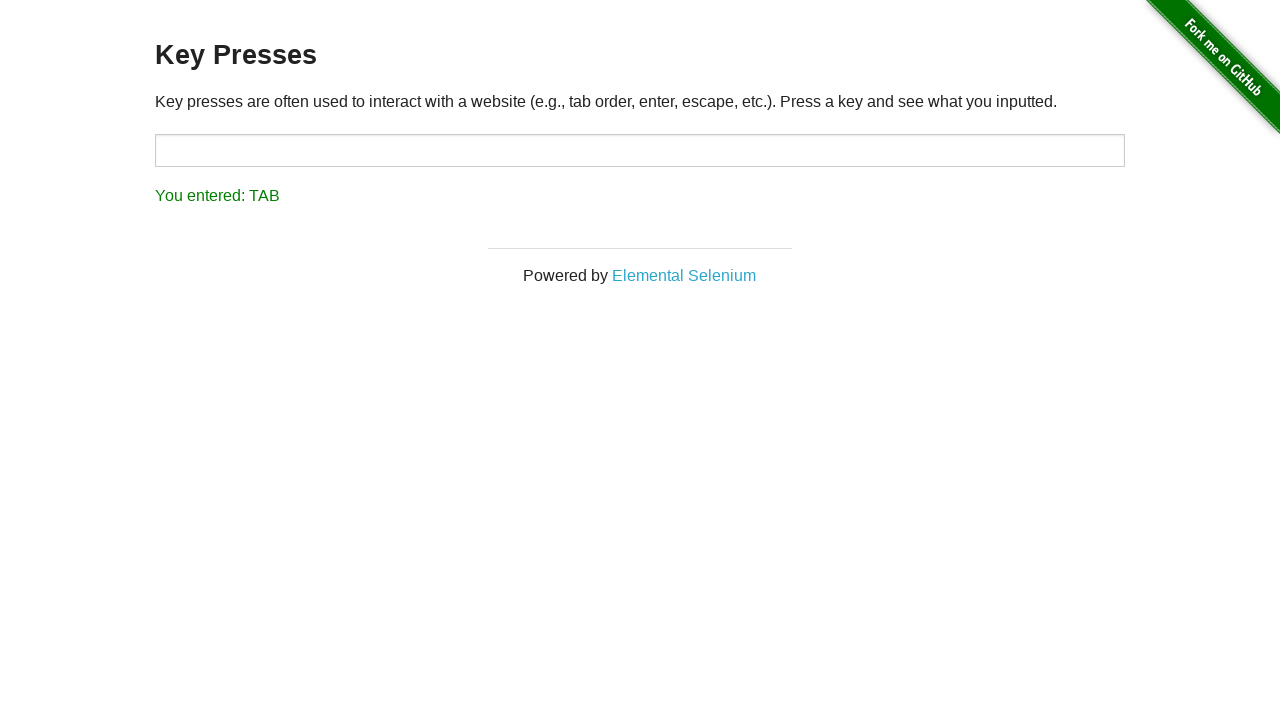

Verified result text displays 'You entered: TAB'
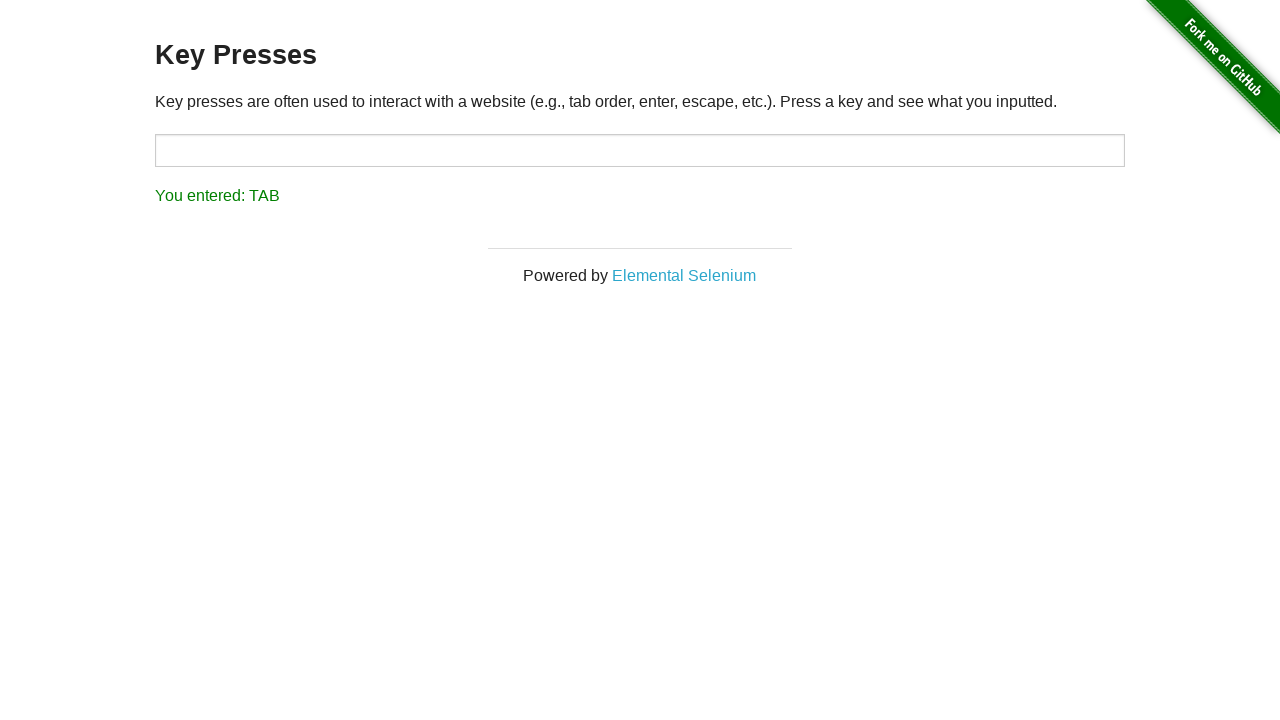

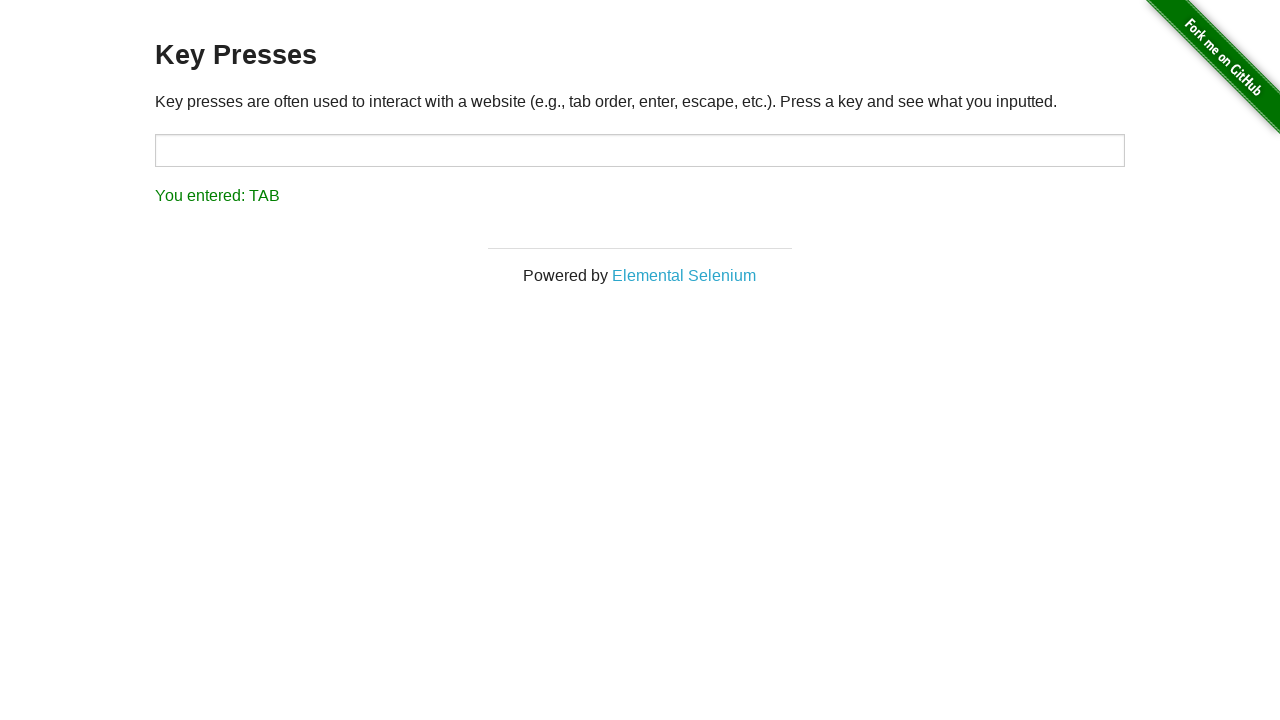